Tests modal dialog functionality on DemoQA by opening small and large modal dialogs, reading their content, and closing them

Starting URL: https://demoqa.com

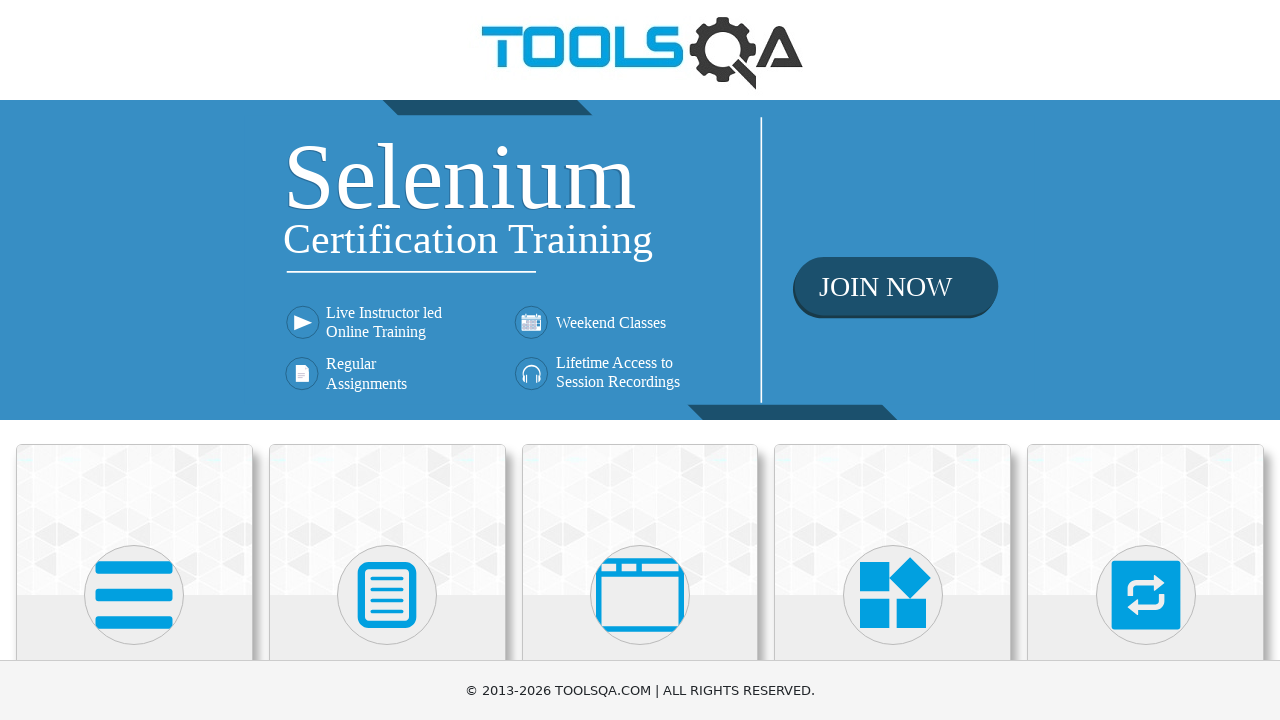

Clicked on Alerts, Frame & Windows card at (640, 360) on text=Alerts, Frame & Windows
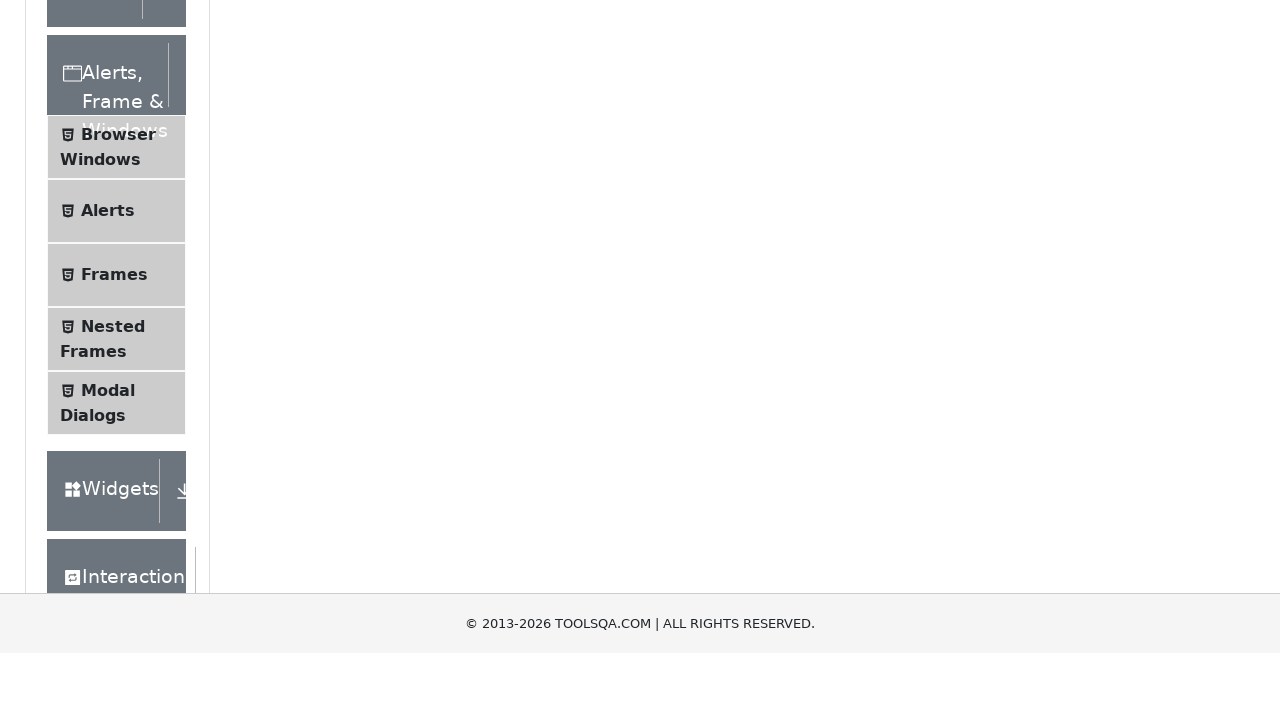

Clicked on Modal Dialogs menu item at (108, 348) on text=Modal Dialogs
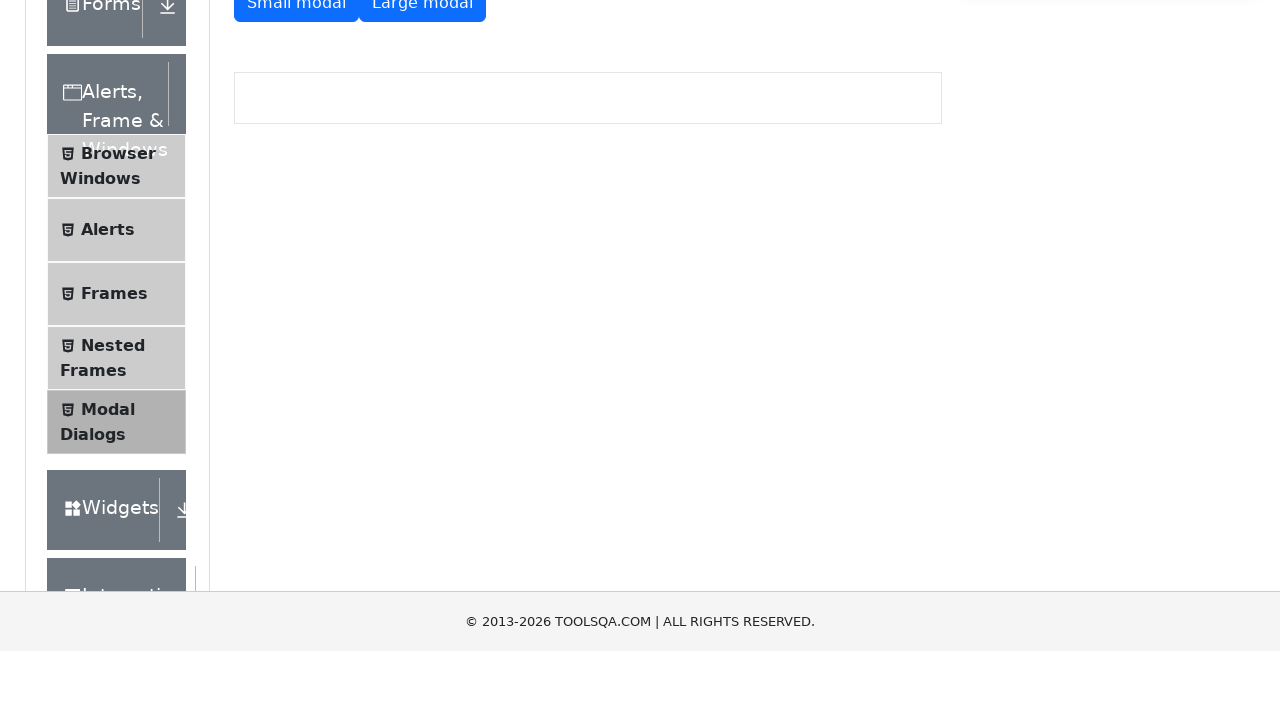

Clicked button to open small modal dialog at (296, 274) on #showSmallModal
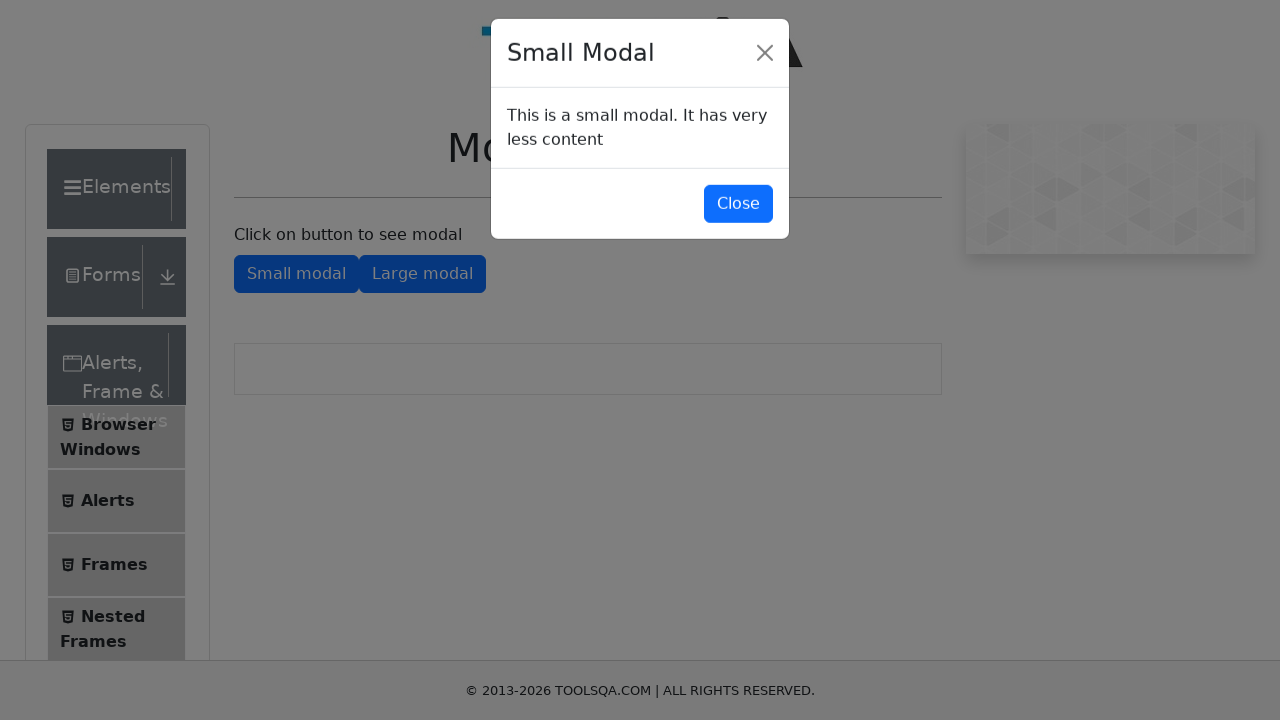

Small modal dialog loaded and displayed
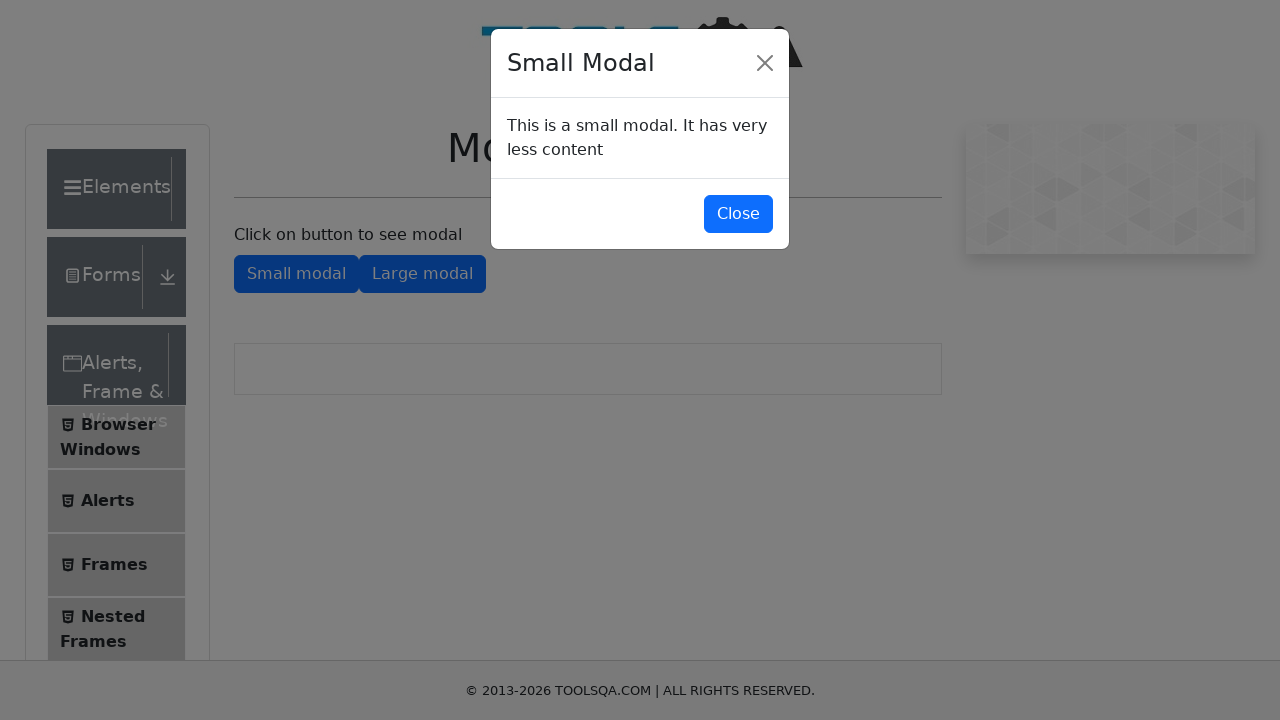

Clicked button to close small modal dialog at (738, 214) on #closeSmallModal
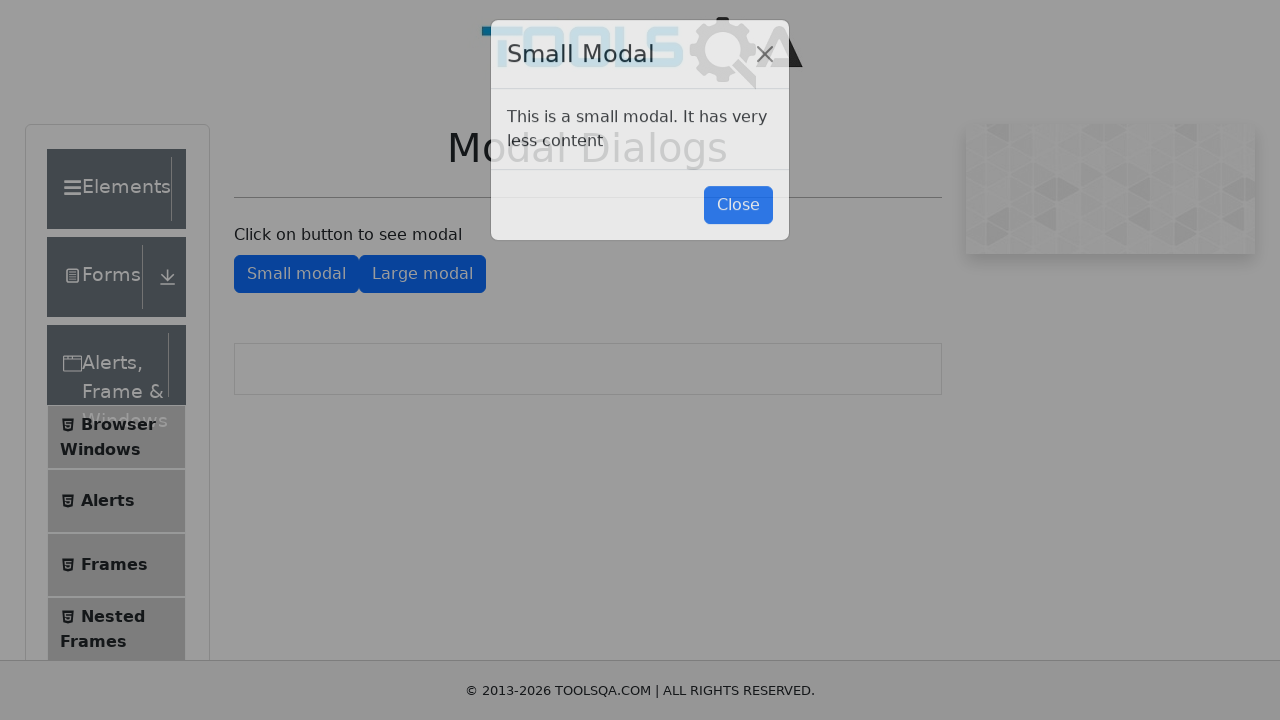

Clicked button to open large modal dialog at (422, 274) on #showLargeModal
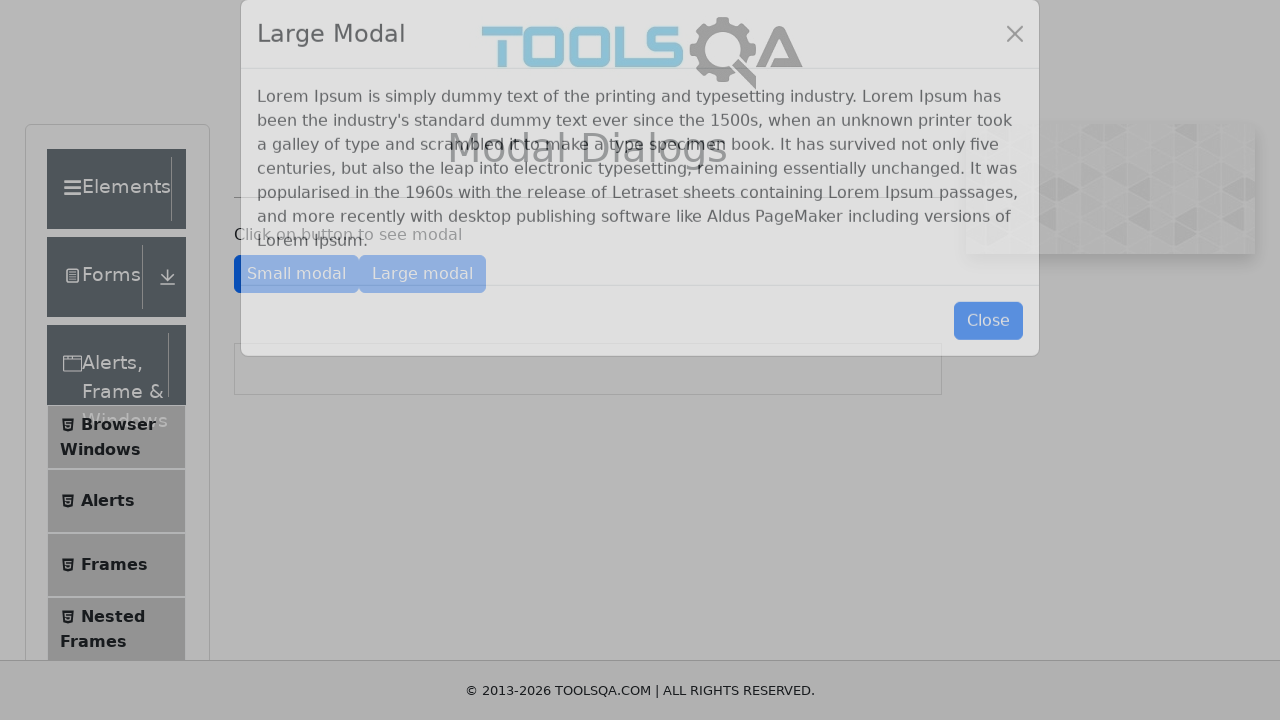

Large modal dialog loaded and displayed
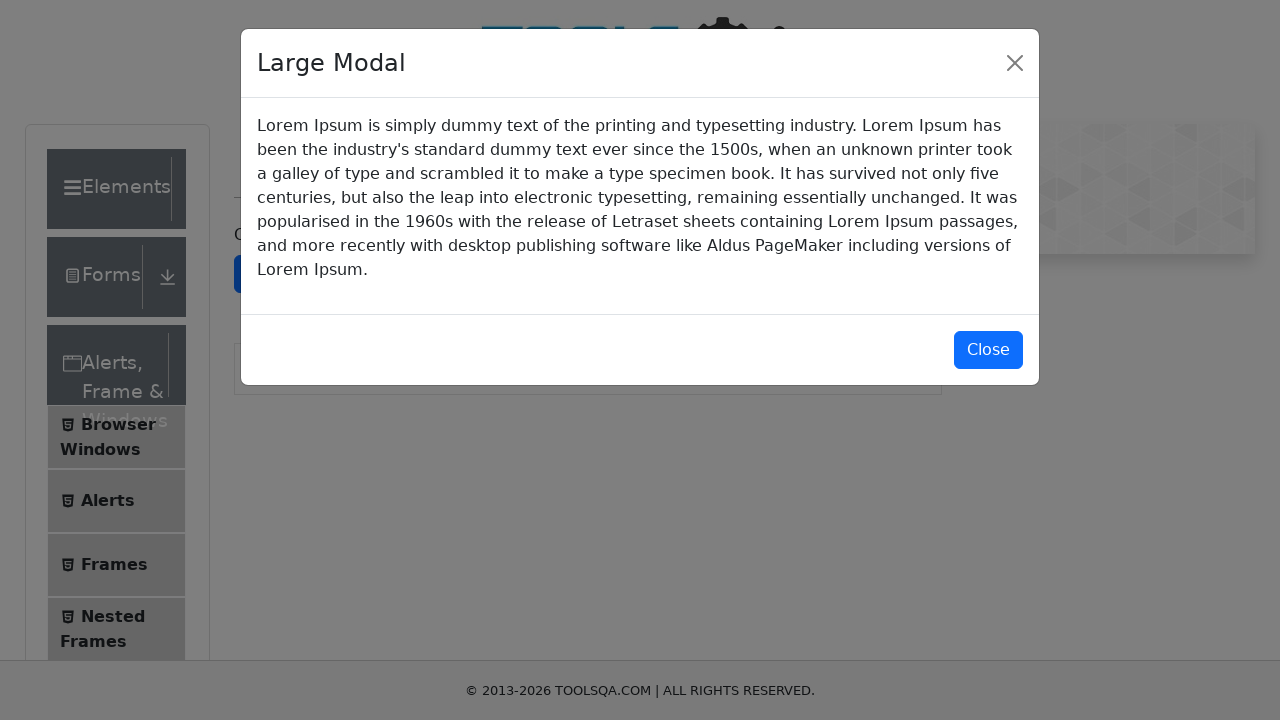

Clicked button to close large modal dialog at (988, 350) on #closeLargeModal
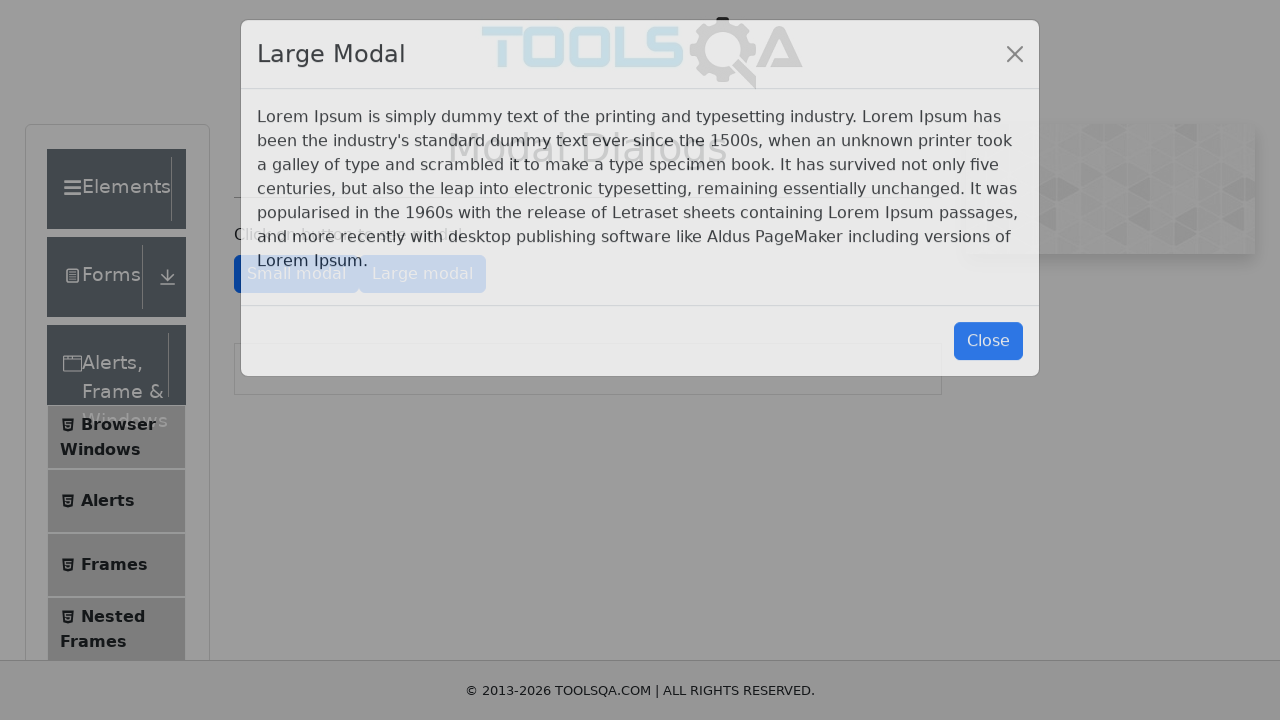

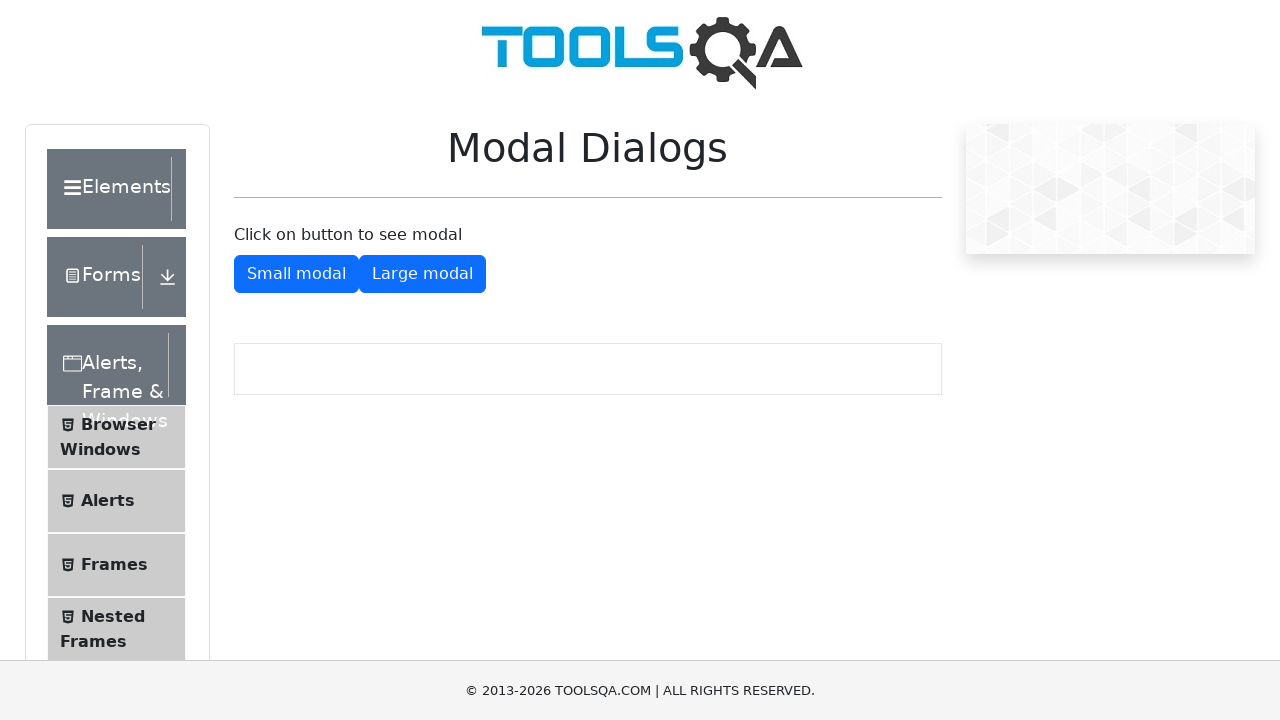